Tests marking individual todo items as complete by checking their checkboxes

Starting URL: https://demo.playwright.dev/todomvc

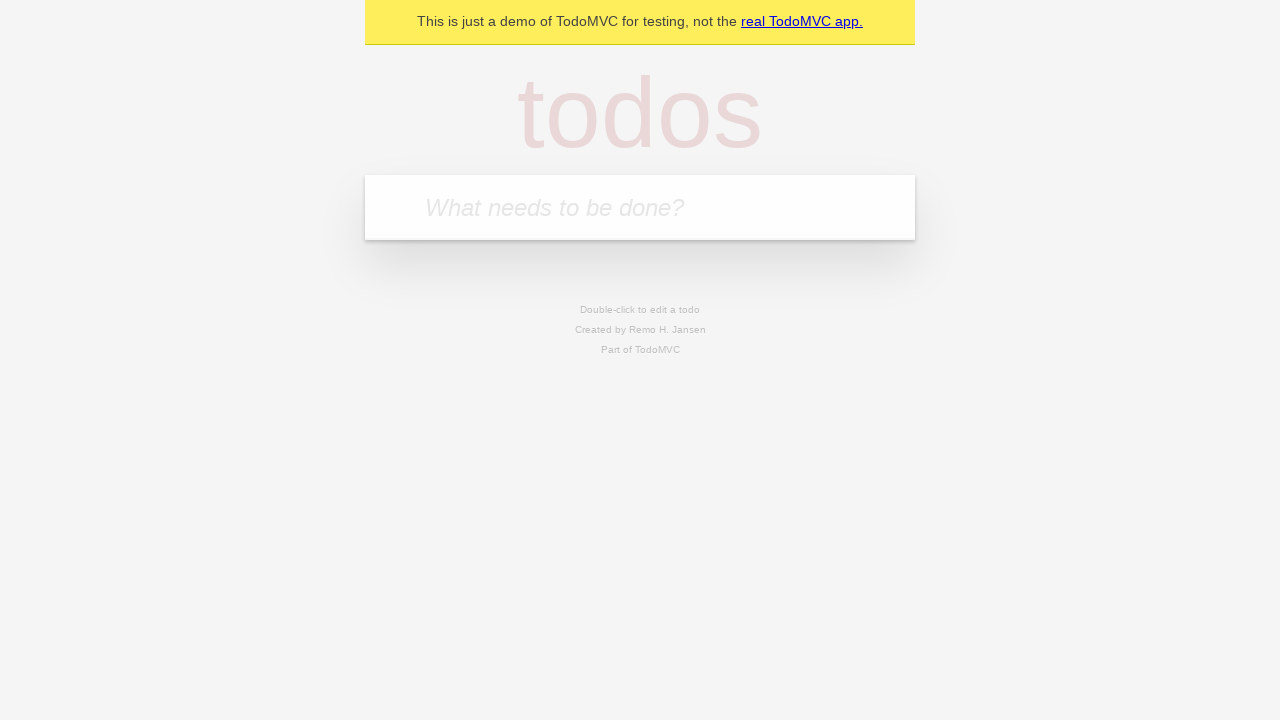

Located the 'What needs to be done?' input field
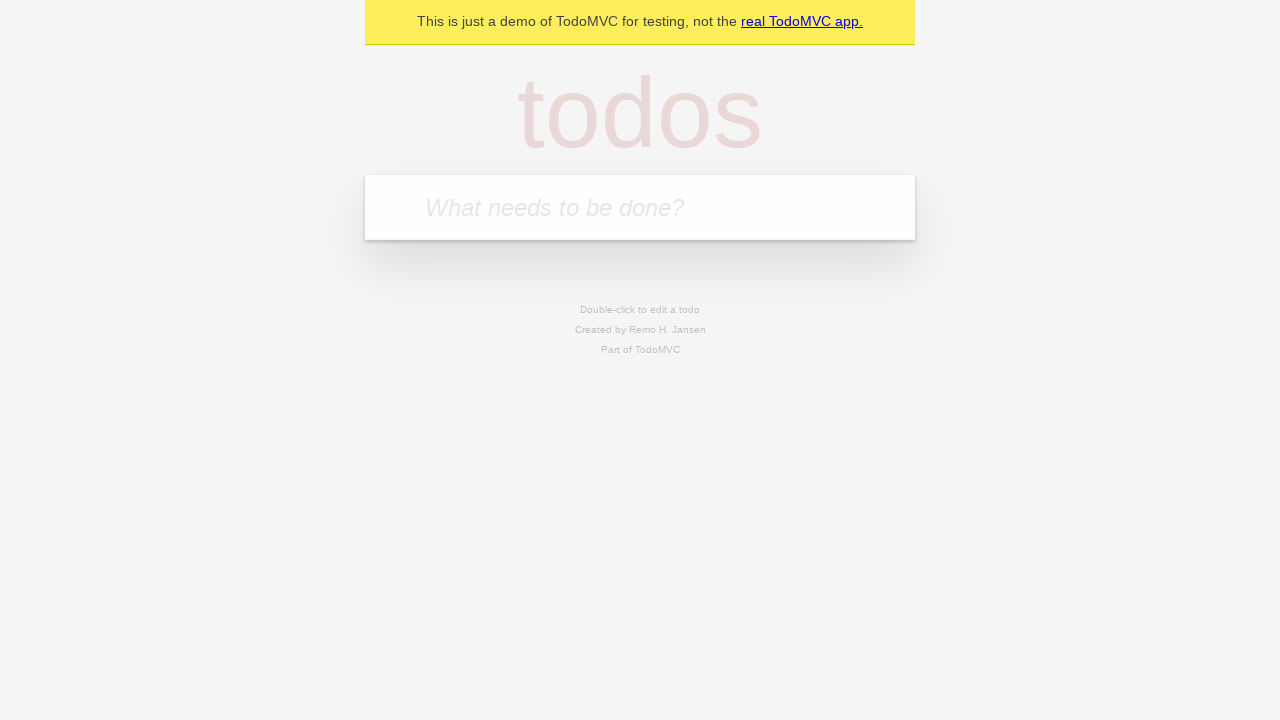

Filled todo input with 'buy some cheese' on internal:attr=[placeholder="What needs to be done?"i]
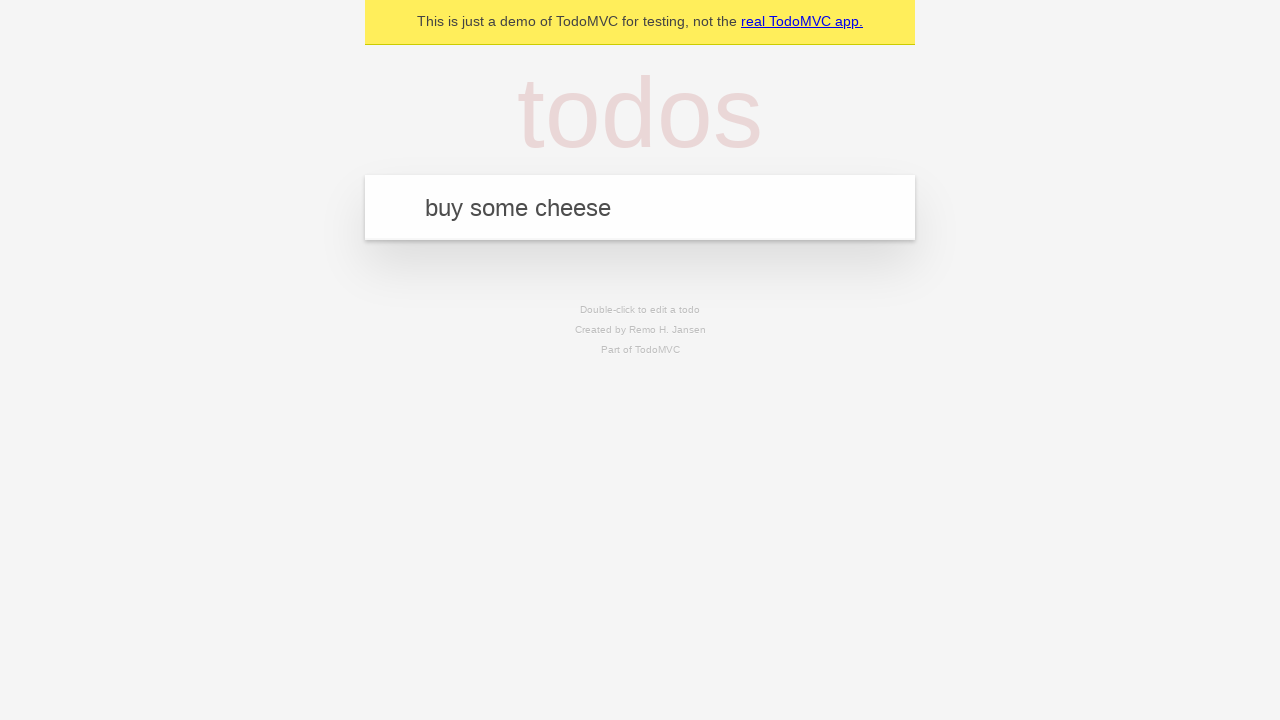

Pressed Enter to create todo item 'buy some cheese' on internal:attr=[placeholder="What needs to be done?"i]
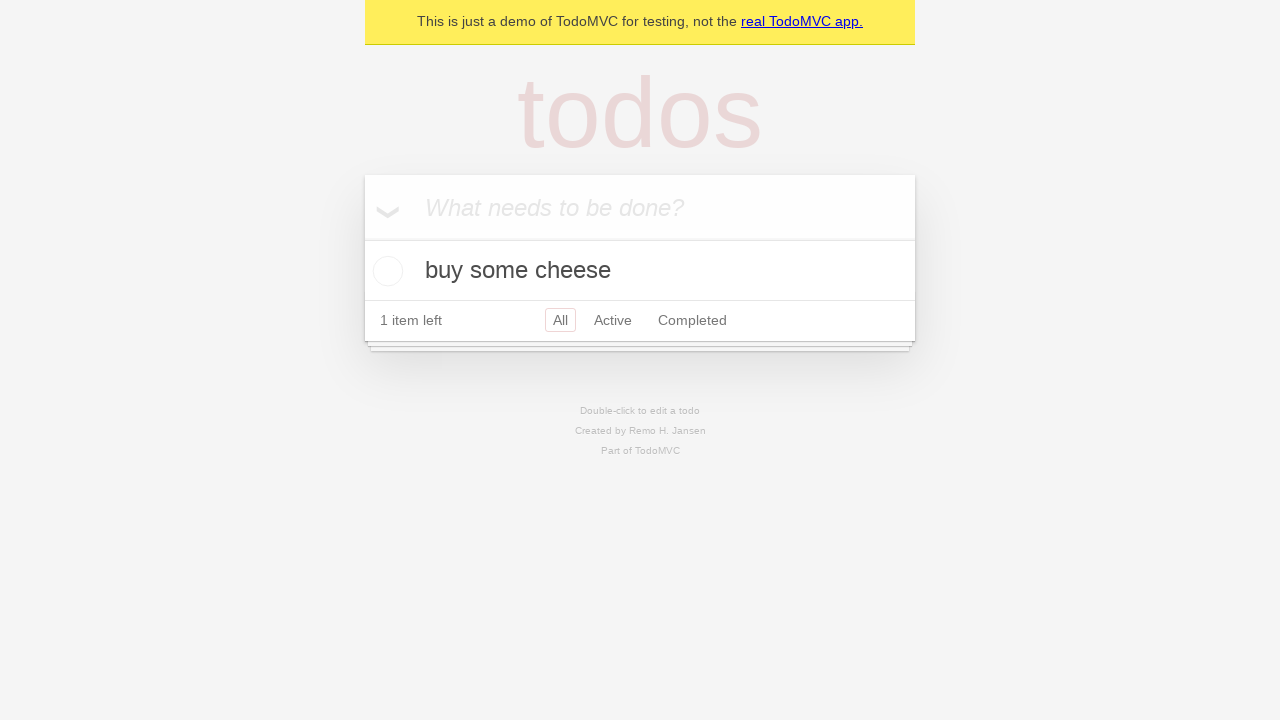

Filled todo input with 'feed the cat' on internal:attr=[placeholder="What needs to be done?"i]
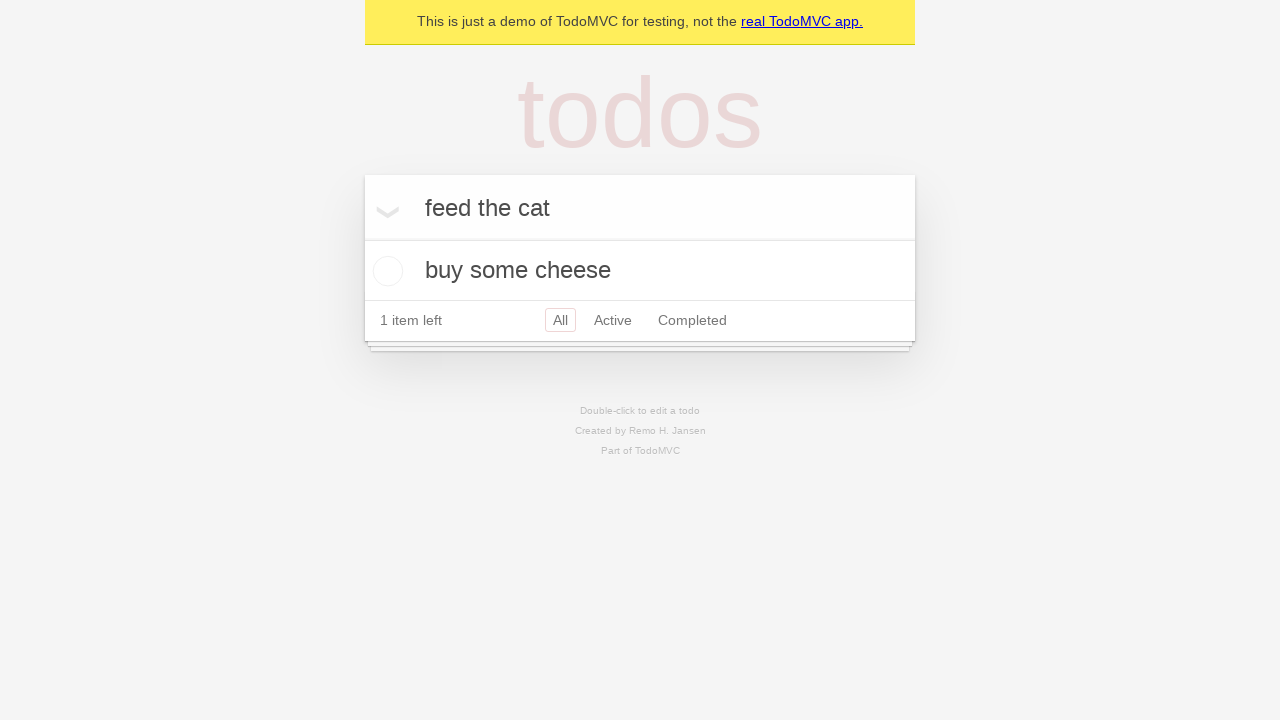

Pressed Enter to create todo item 'feed the cat' on internal:attr=[placeholder="What needs to be done?"i]
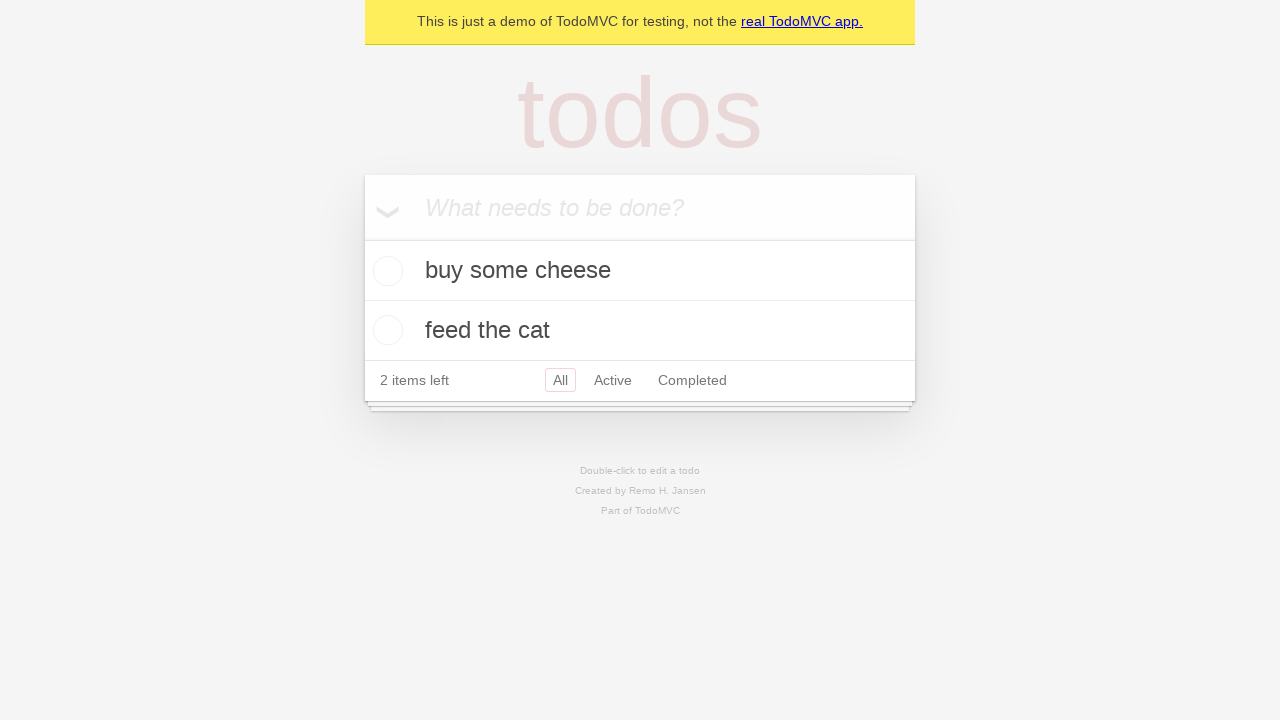

Waited for 2 todo items to be rendered
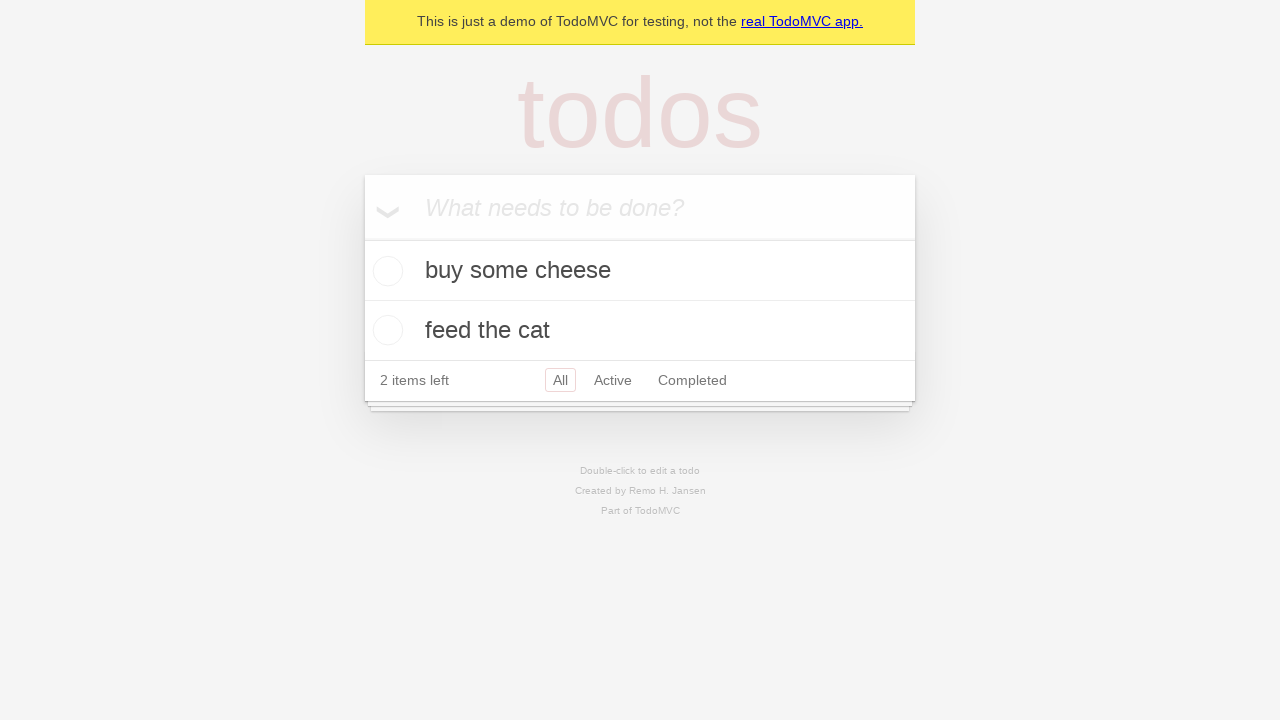

Located the first todo item
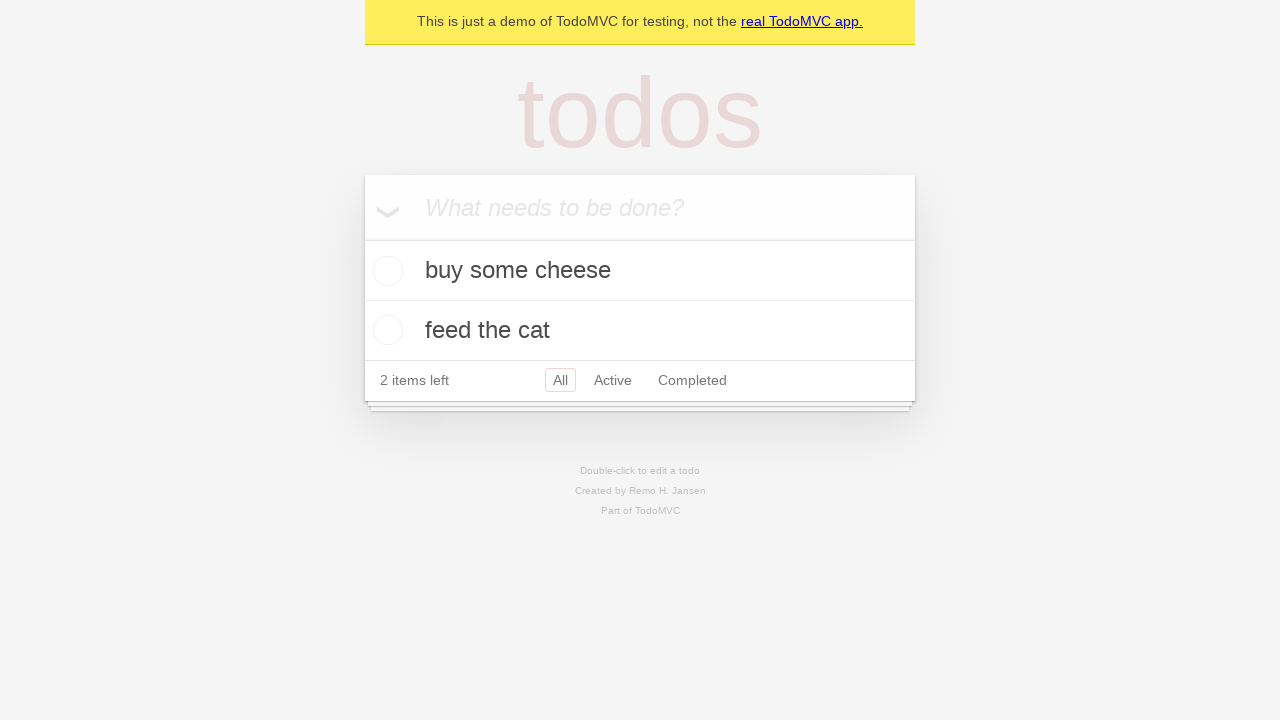

Checked the checkbox for first todo item 'buy some cheese' at (385, 271) on internal:testid=[data-testid="todo-item"s] >> nth=0 >> internal:role=checkbox
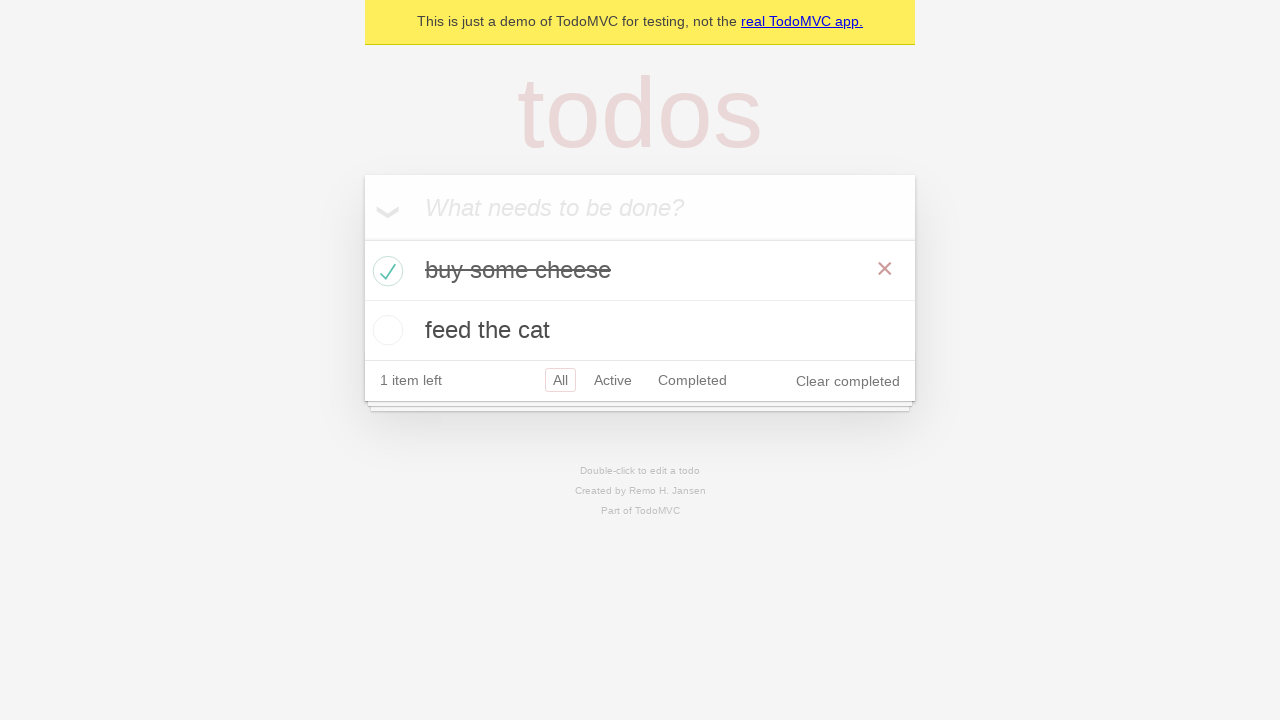

Located the second todo item
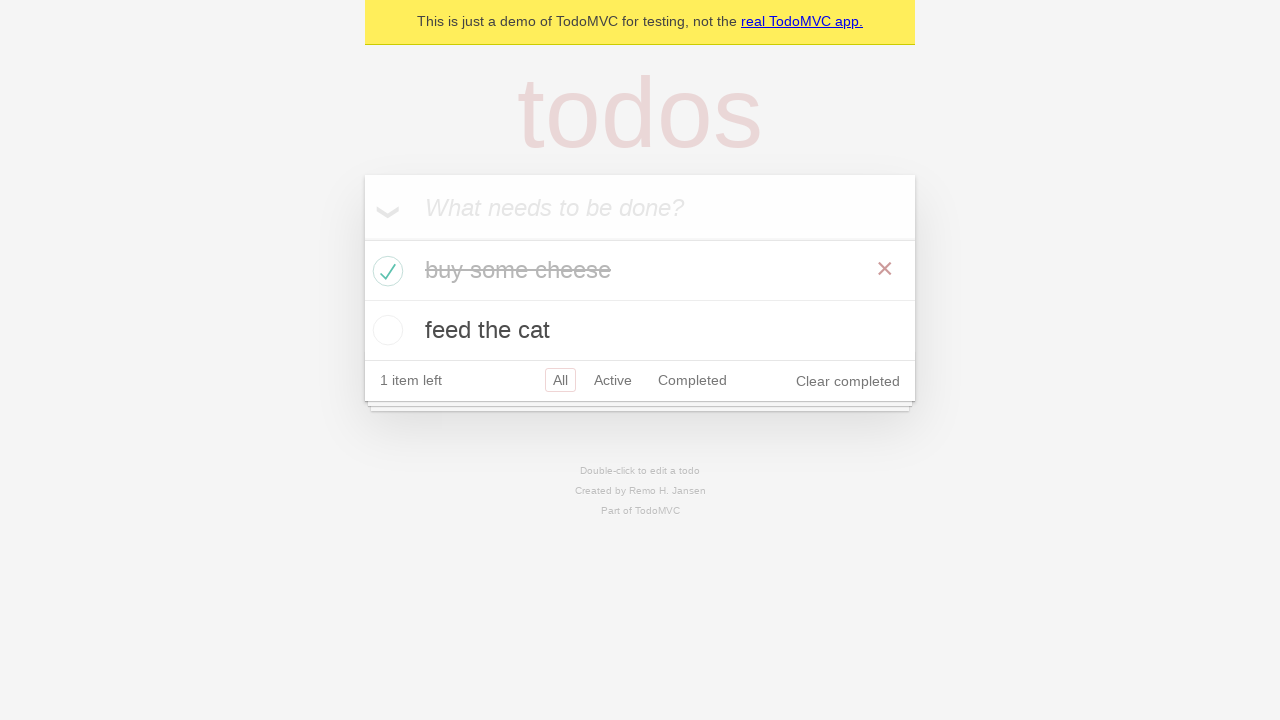

Checked the checkbox for second todo item 'feed the cat' at (385, 330) on internal:testid=[data-testid="todo-item"s] >> nth=1 >> internal:role=checkbox
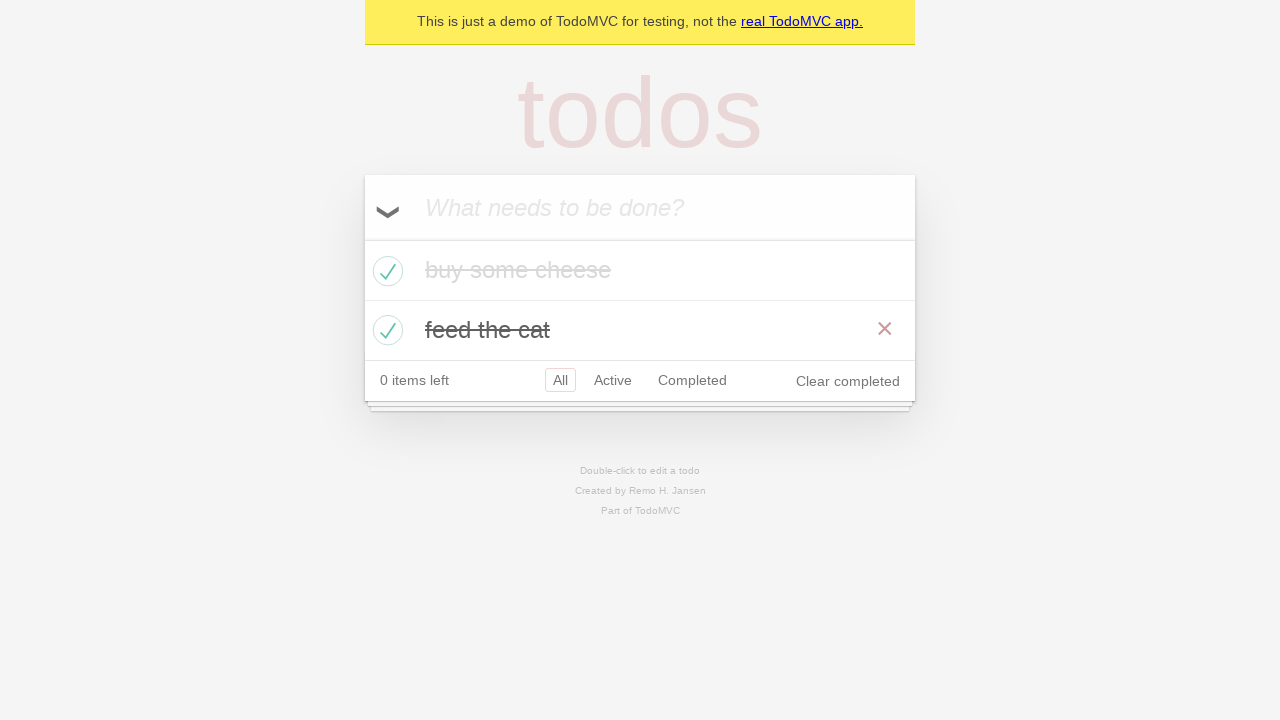

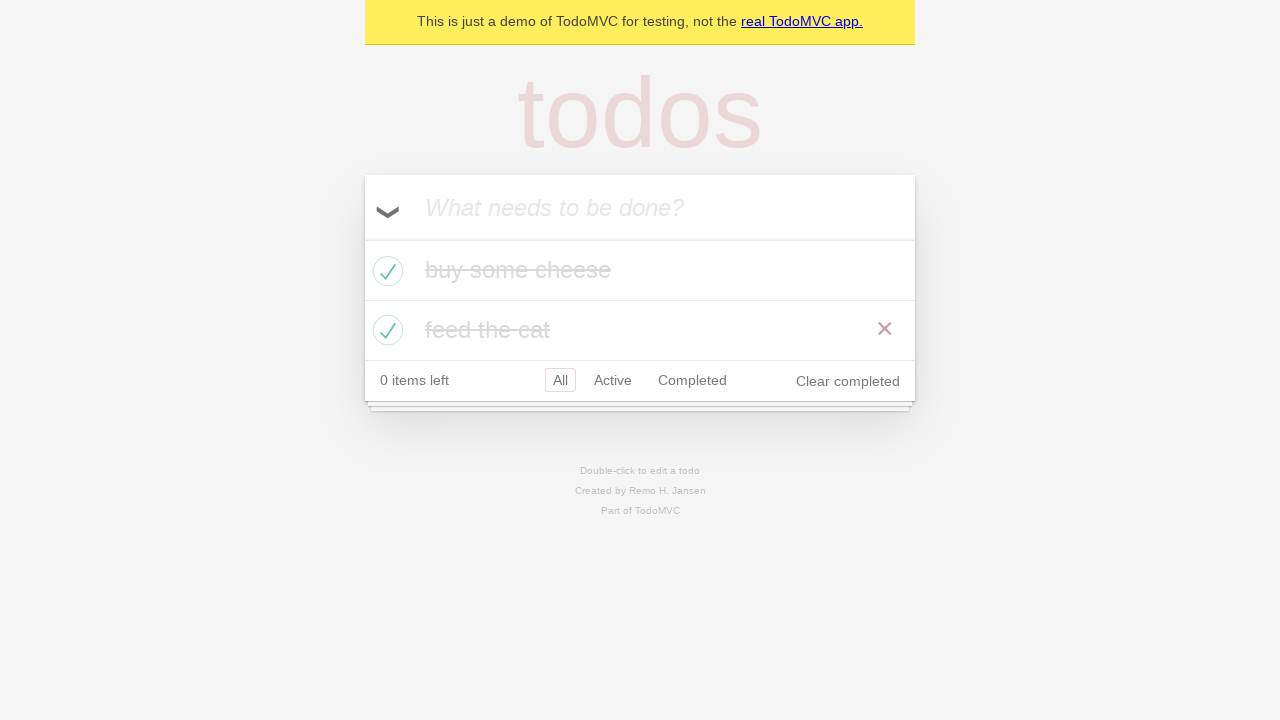